Tests that todo data persists after page reload

Starting URL: https://demo.playwright.dev/todomvc

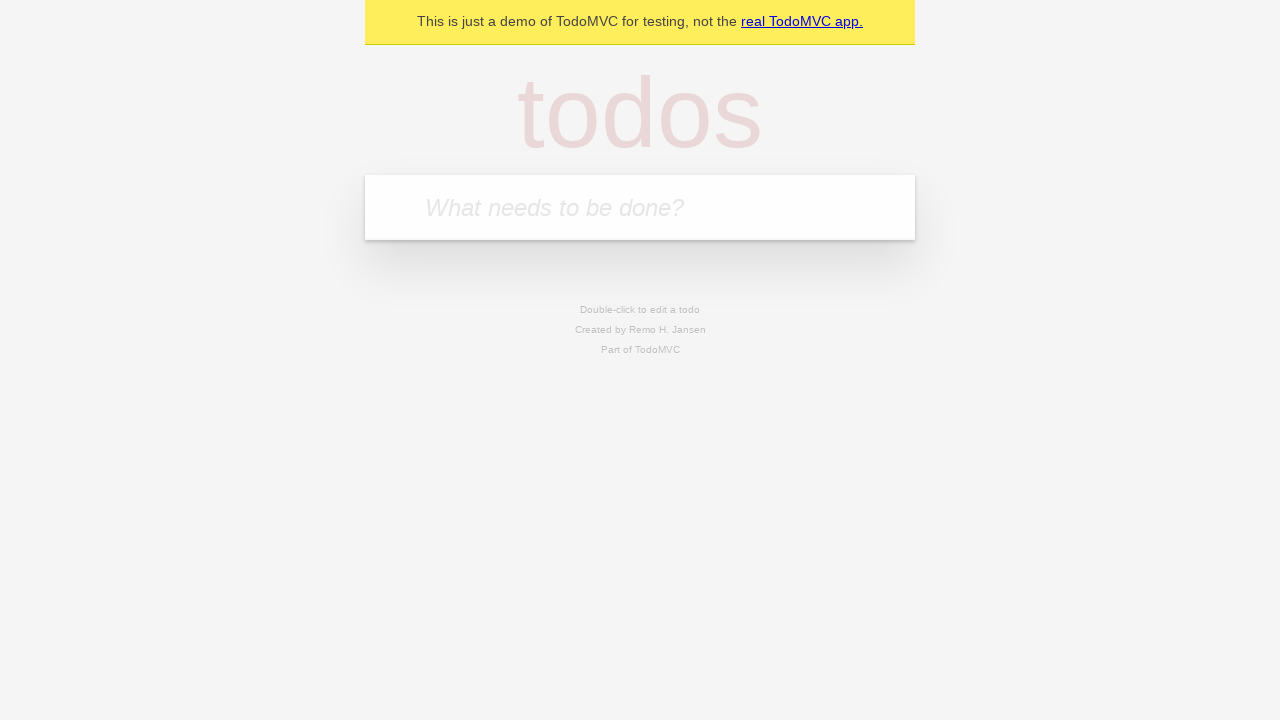

Filled first todo item field with 'buy some cheese' on .new-todo
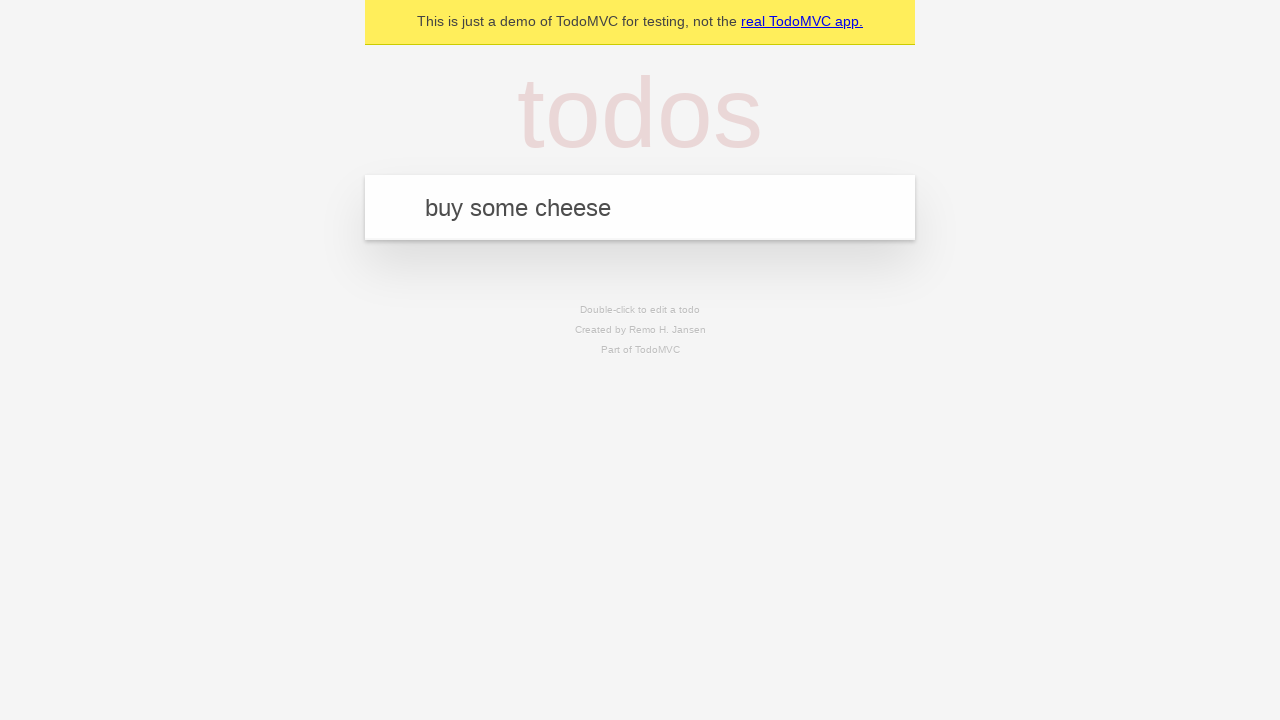

Pressed Enter to create first todo item on .new-todo
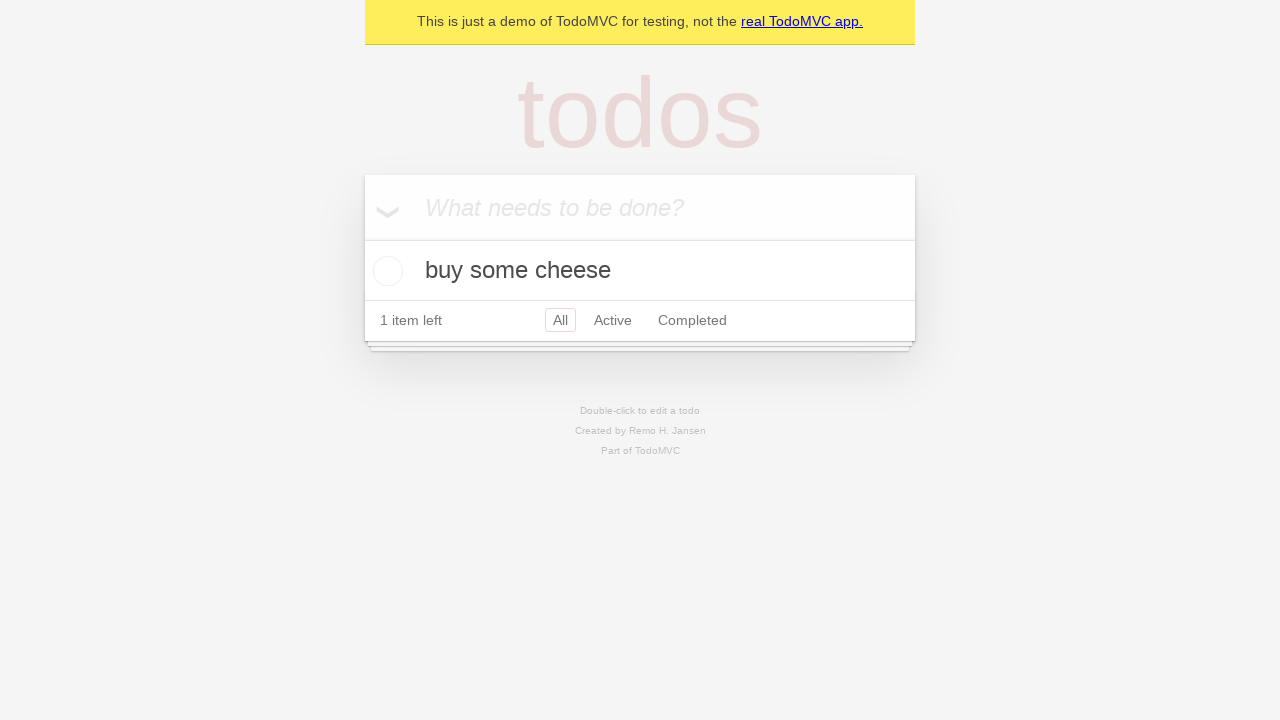

Filled second todo item field with 'feed the cat' on .new-todo
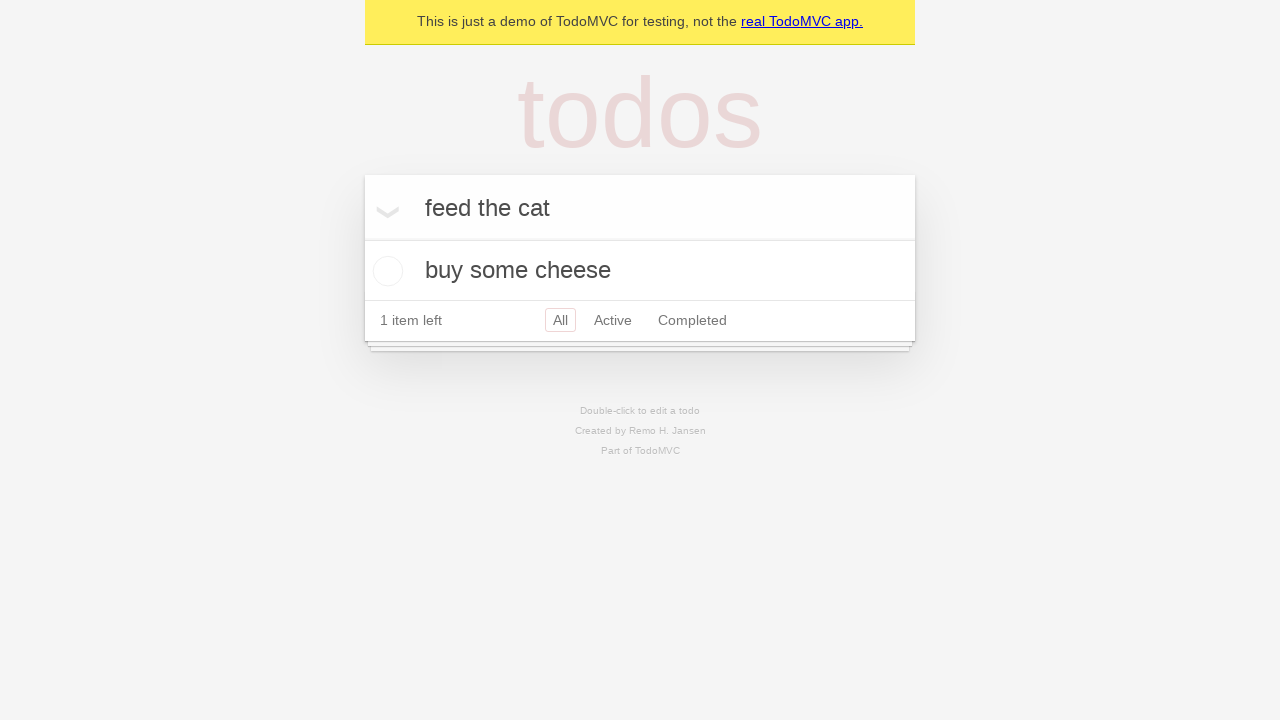

Pressed Enter to create second todo item on .new-todo
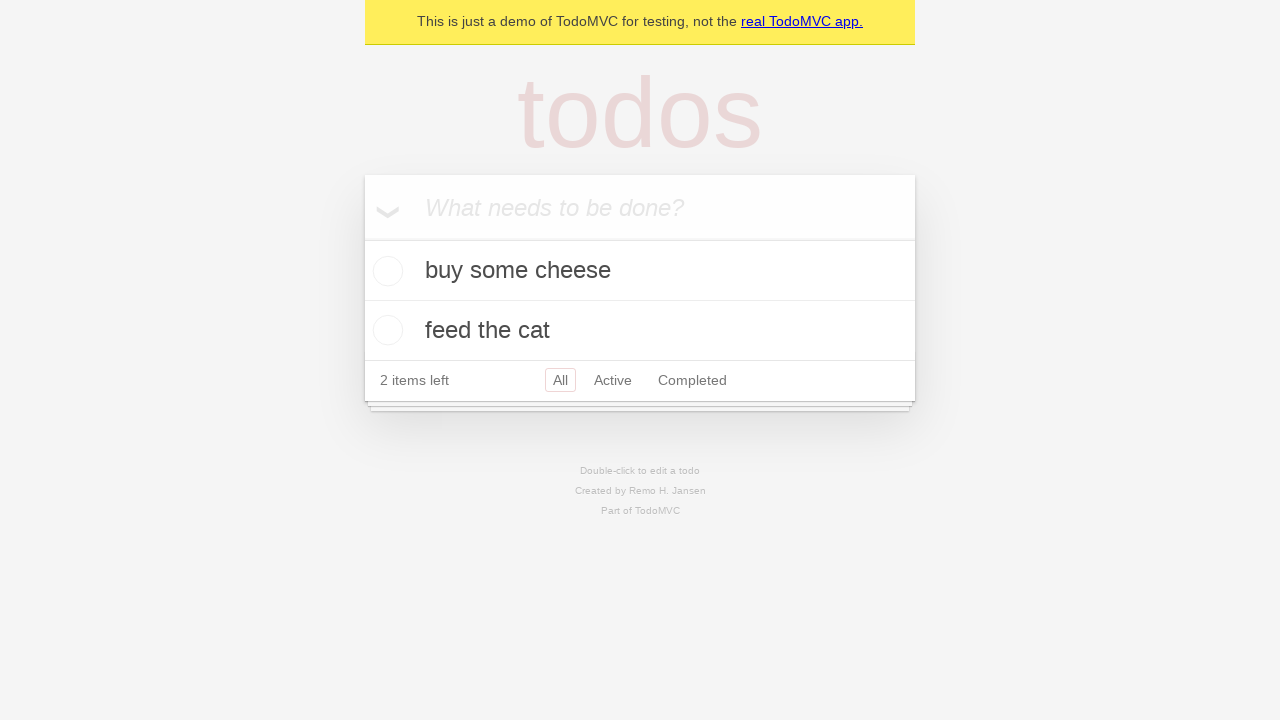

Located all todo list items
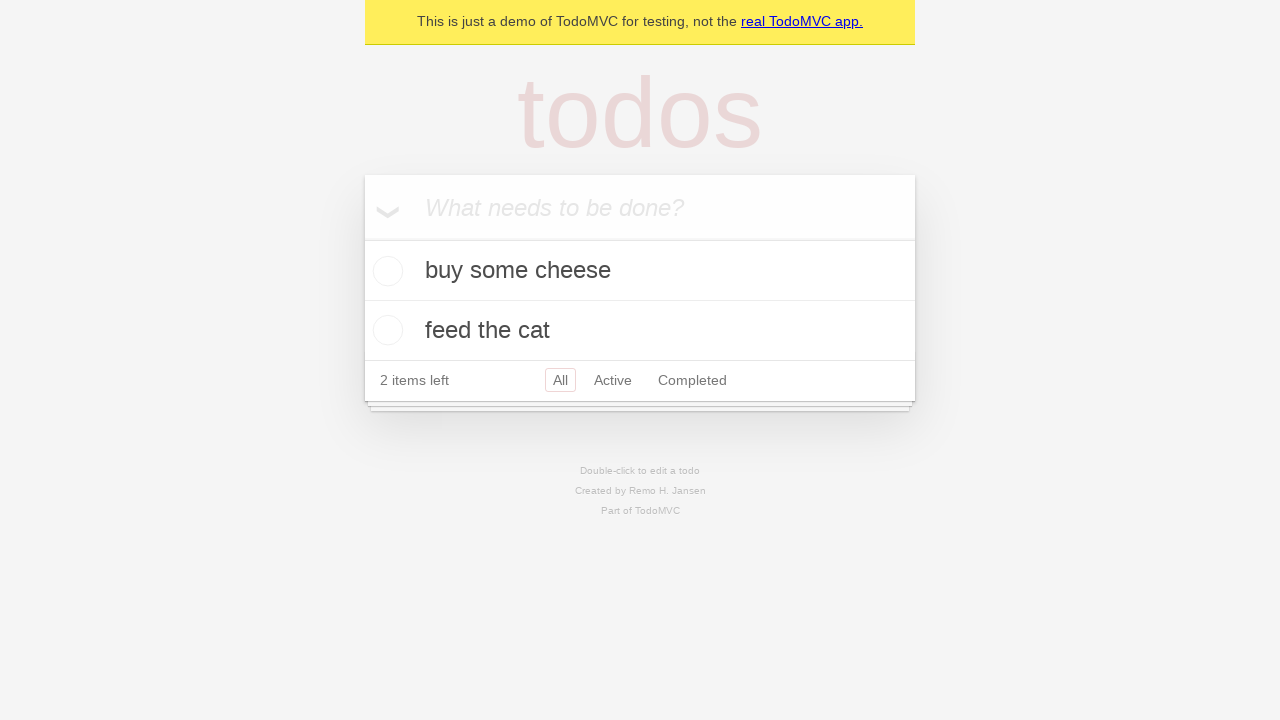

Checked first todo item as completed at (385, 271) on .todo-list li >> nth=0 >> .toggle
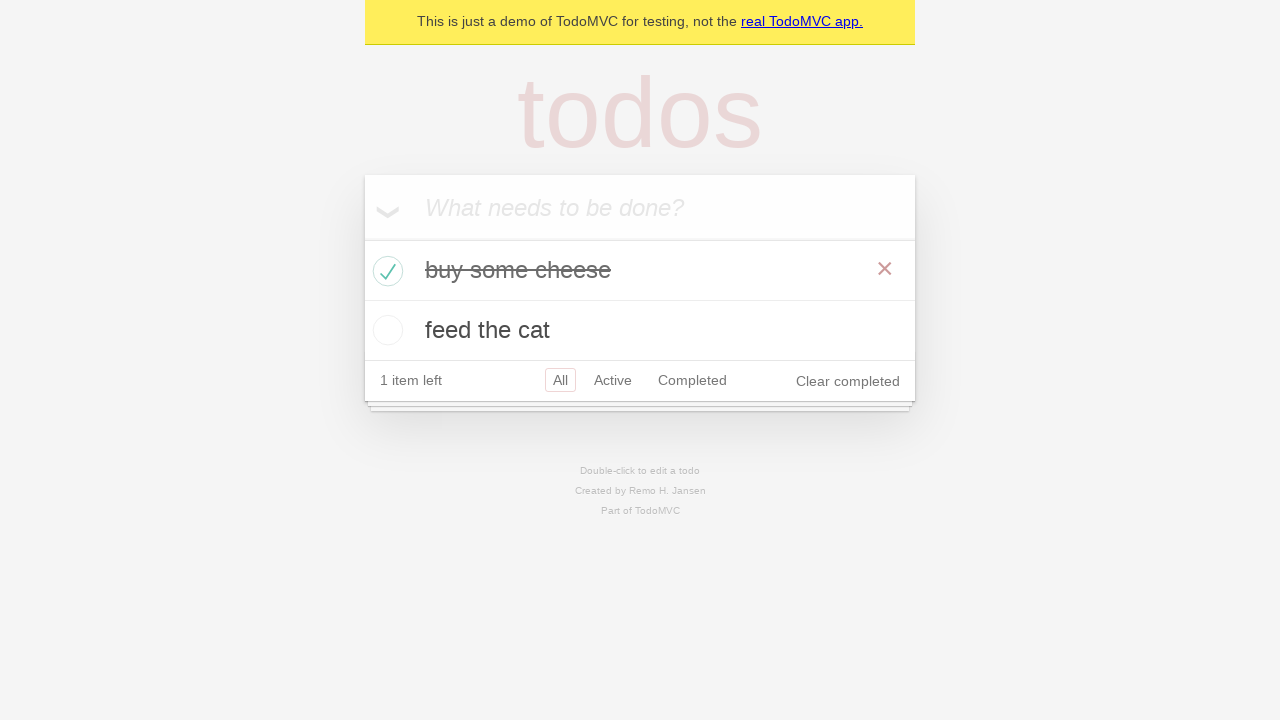

Reloaded the page to test data persistence
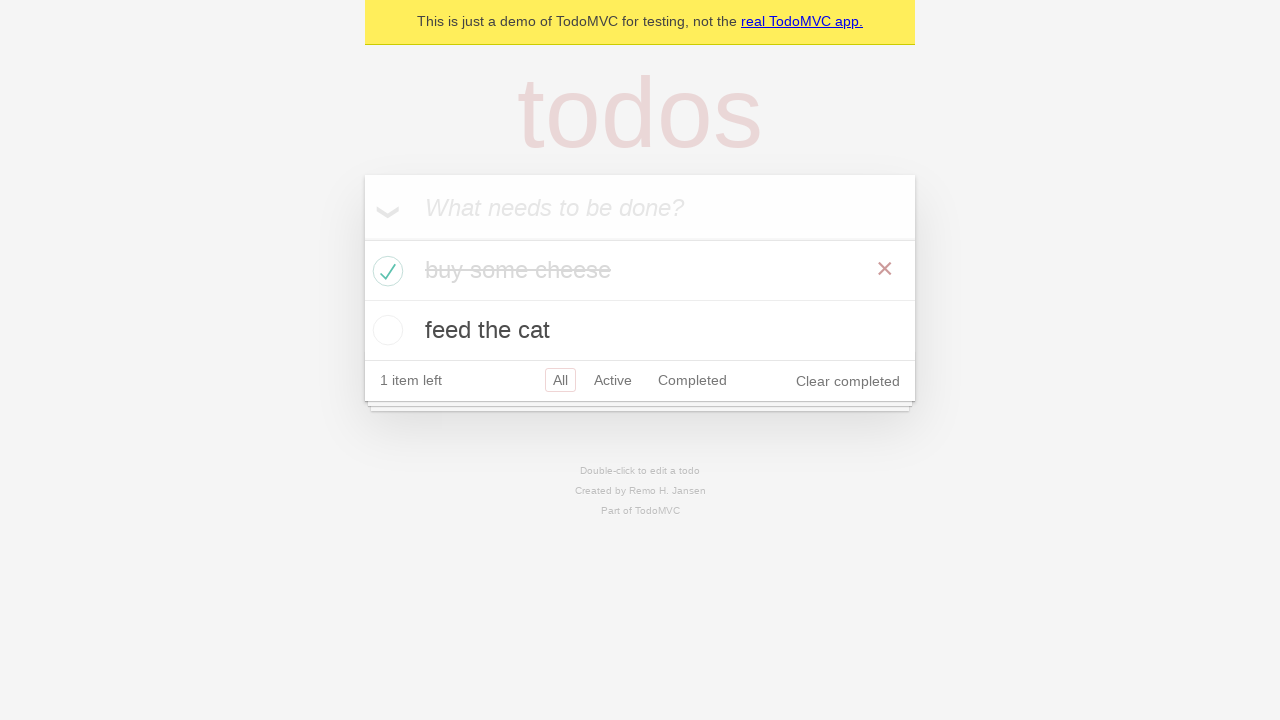

Todo list items loaded after page reload
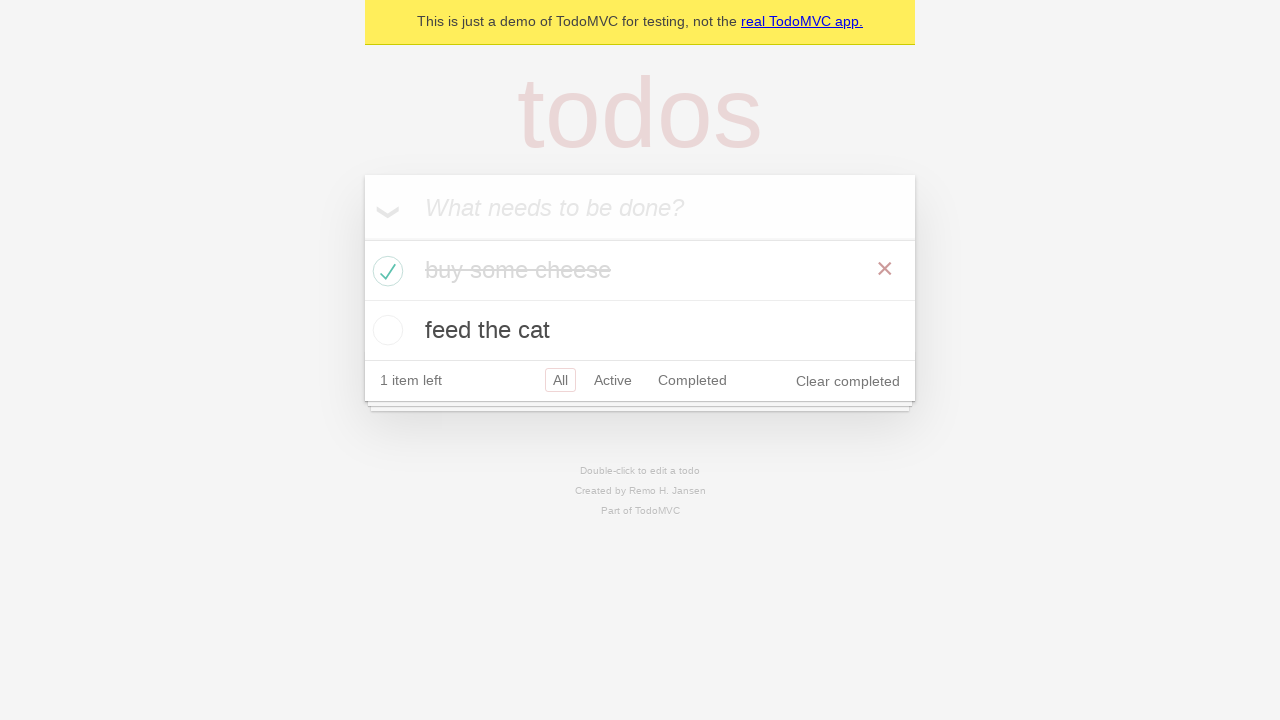

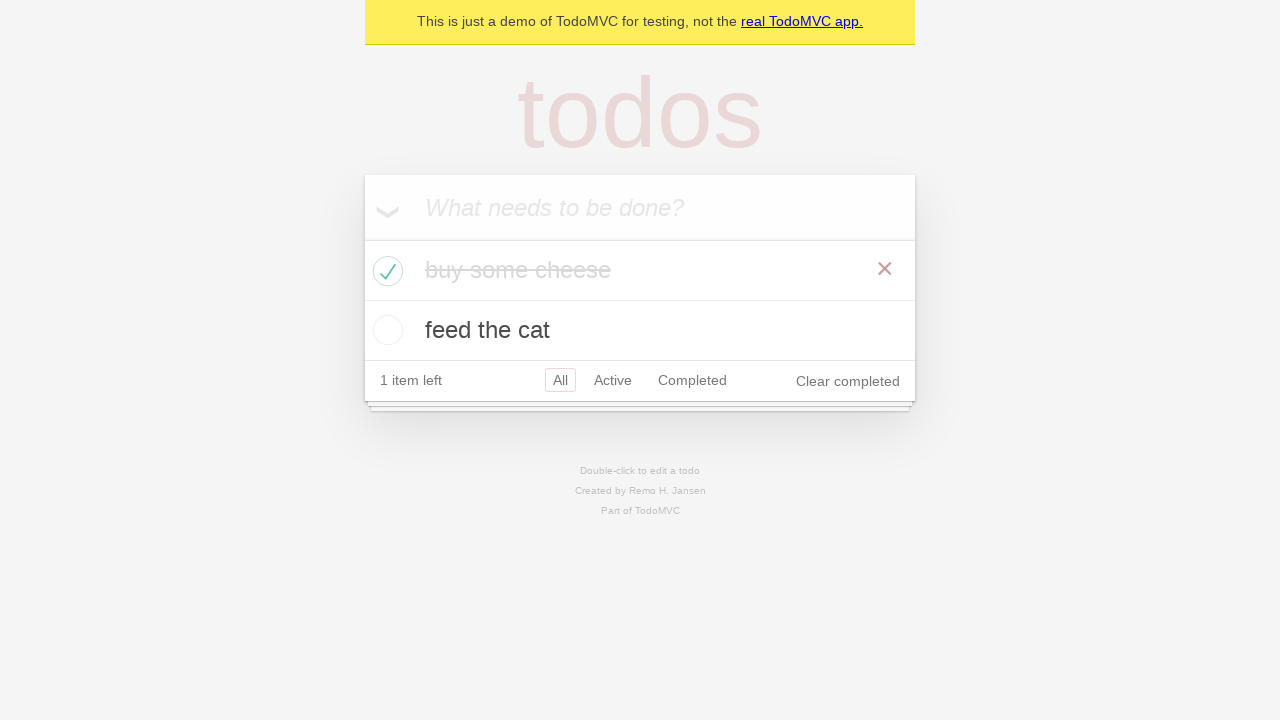